Tests various elements on the Kitapyurdu homepage including verifying URL, title, section headings, button texts, author name elements, and image dimensions

Starting URL: https://www.kitapyurdu.com/

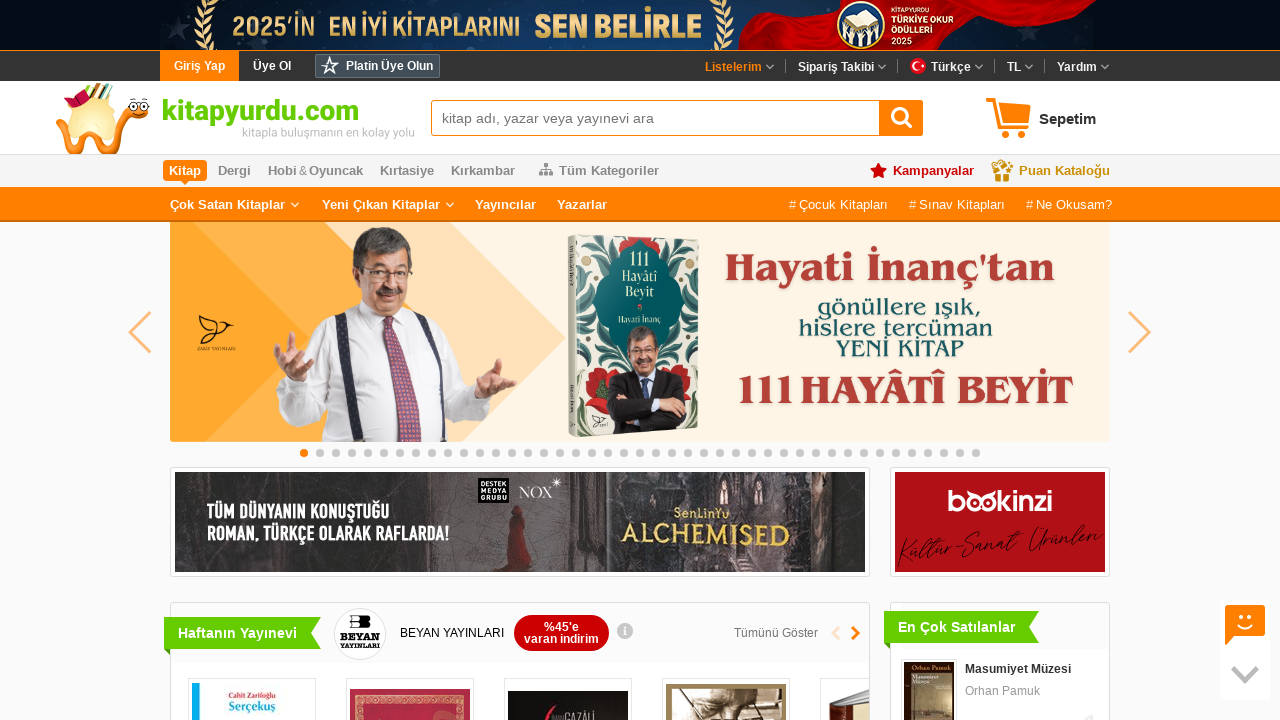

Verified page URL is https://www.kitapyurdu.com/
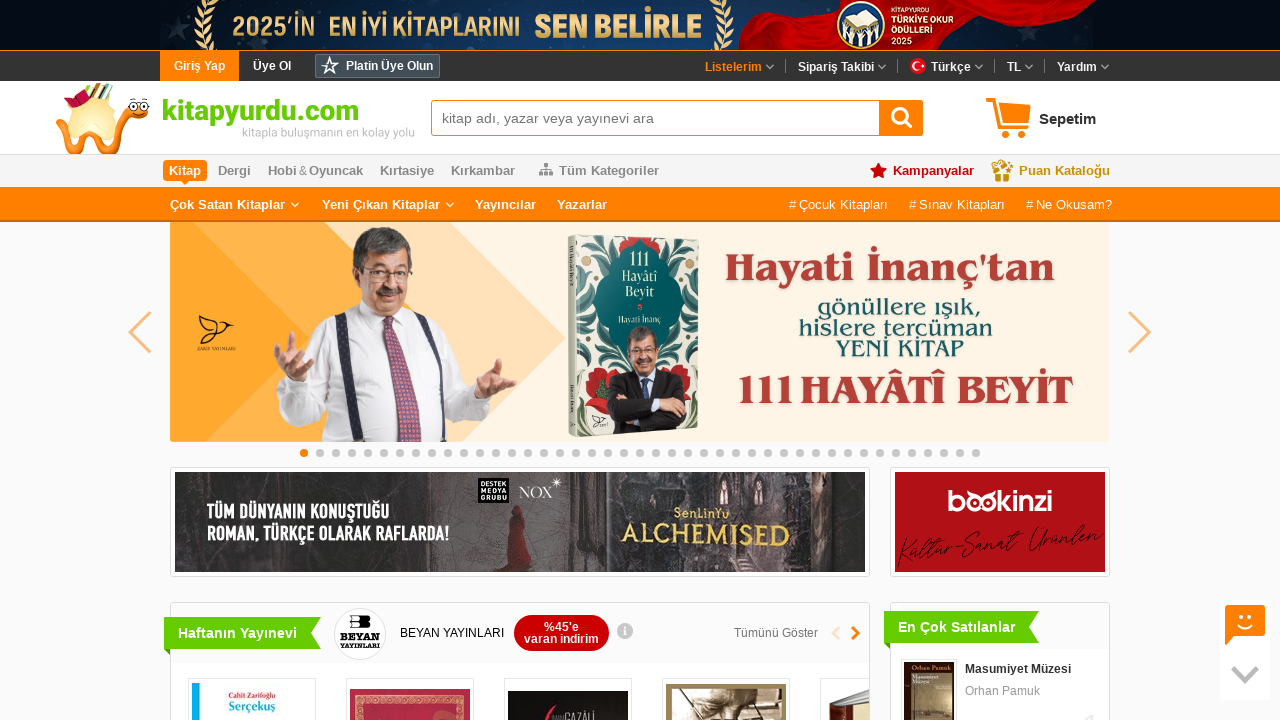

Verified page title is 'Kitapyurdu, Kitapla buluşmanın en kolay yolu'
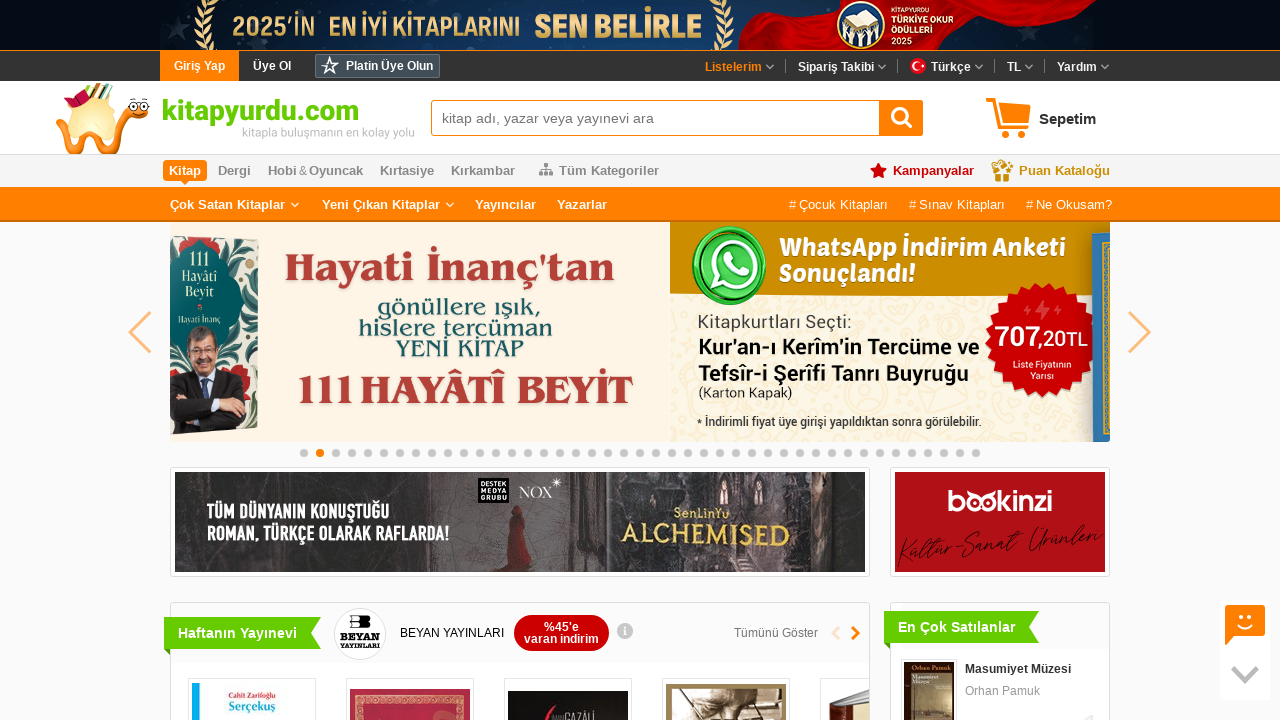

Verified 'Haftanın Yayınevi' section heading is present
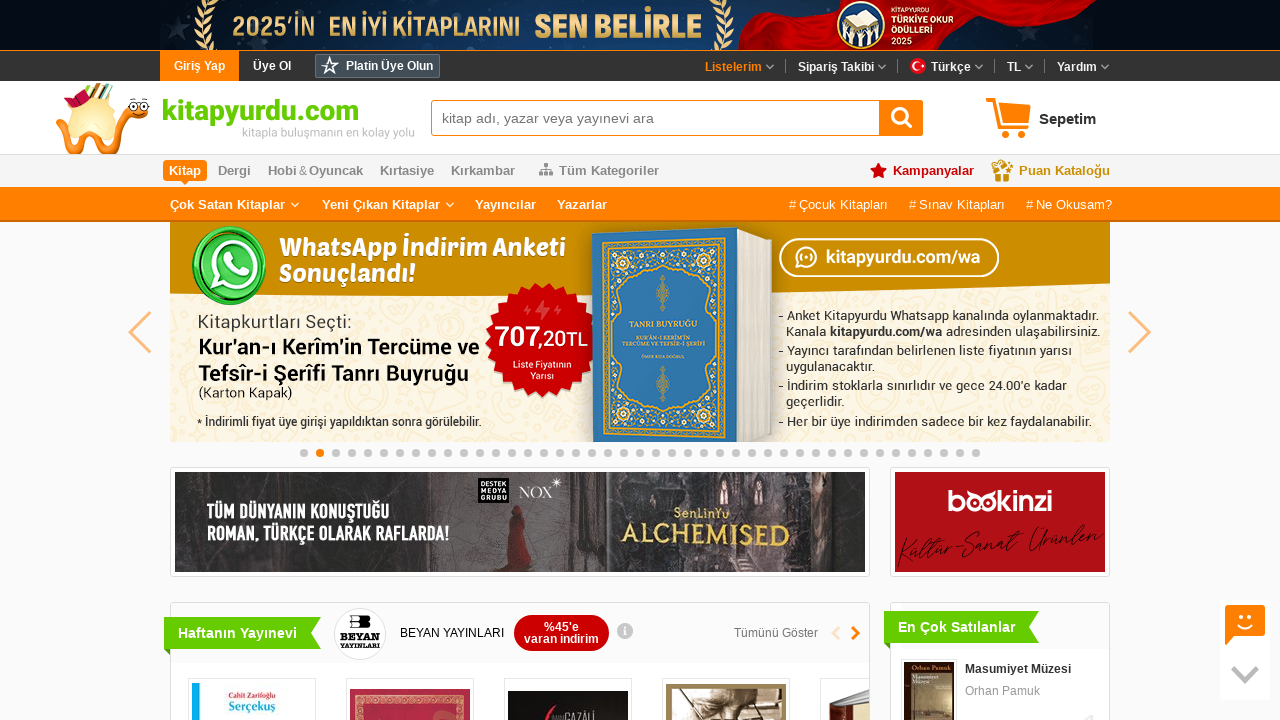

Verified 'En Çok Satılanlar' section heading is present
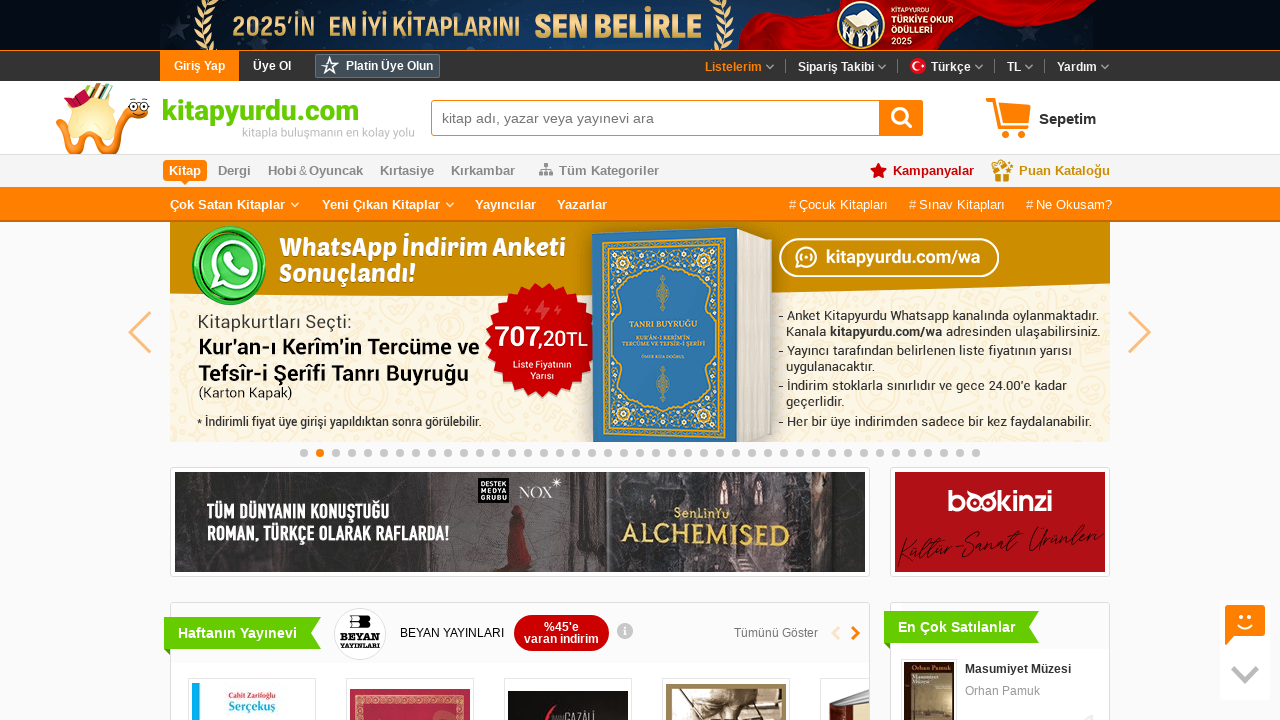

Verified 'Ayın Yayınevleri' section heading is present
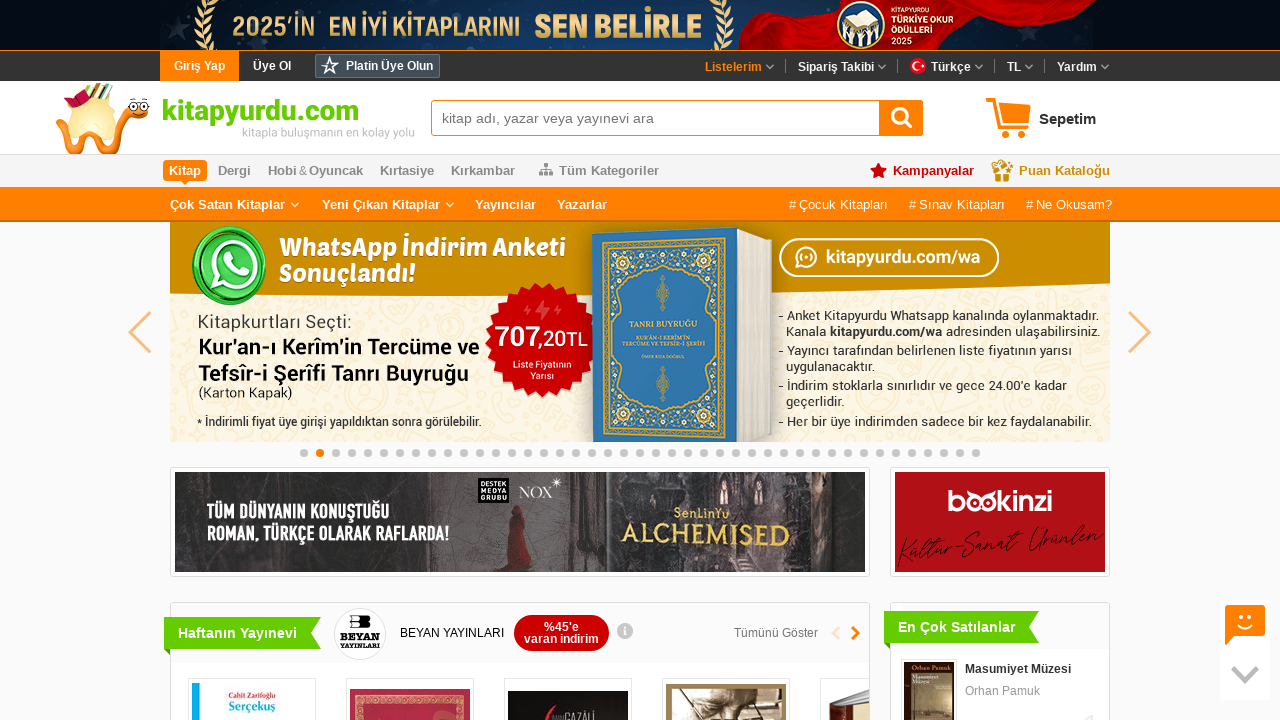

Verified login button text is 'Giriş Yap'
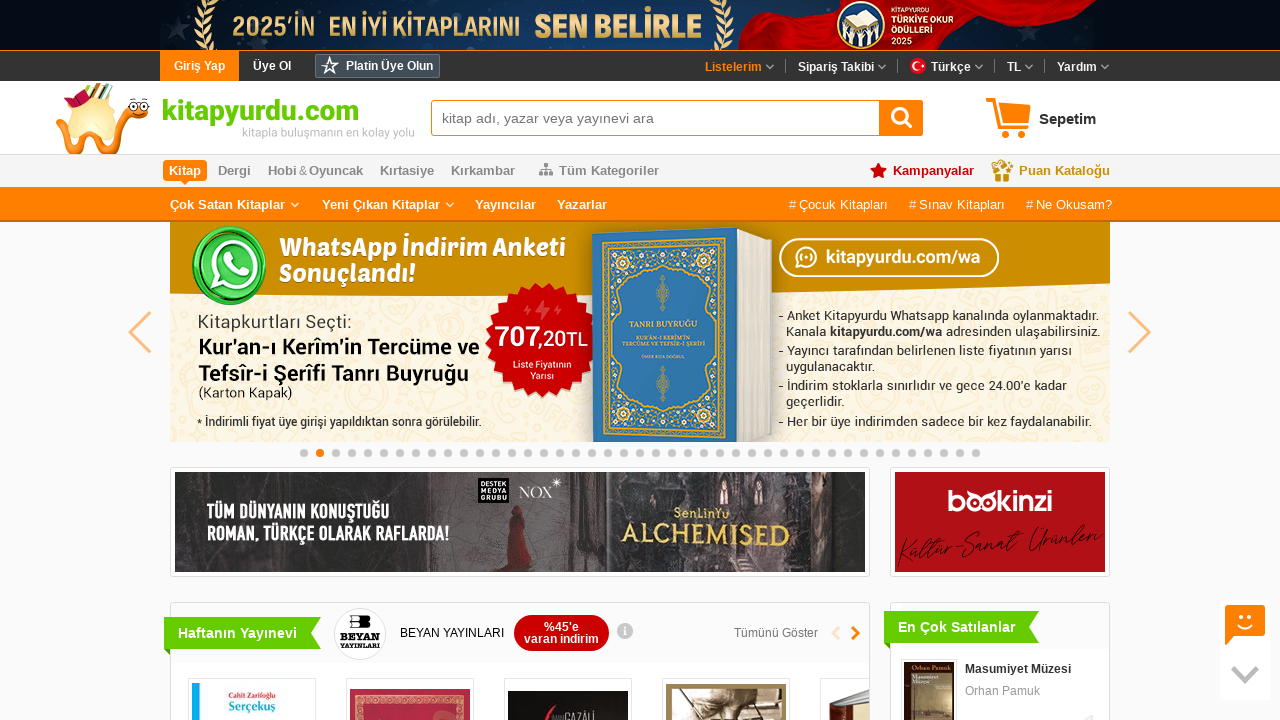

Verified 'Üye Ol' sign up button link is correct
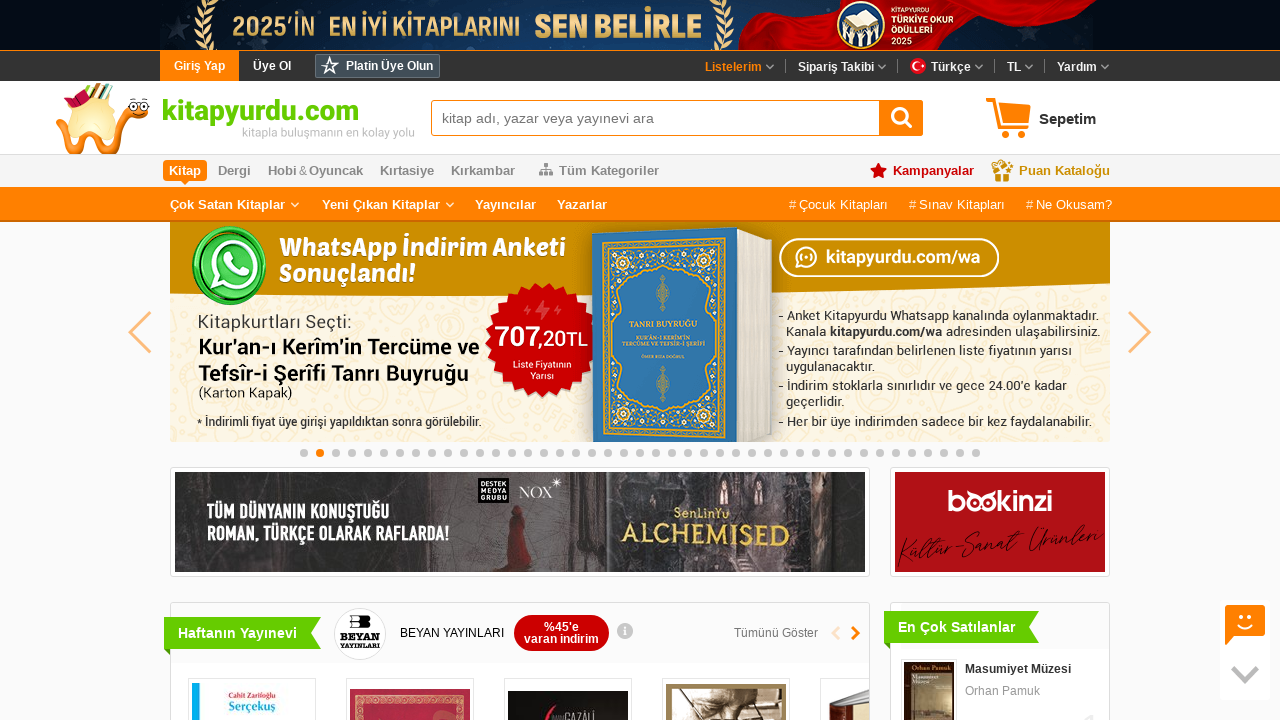

Located all author name elements
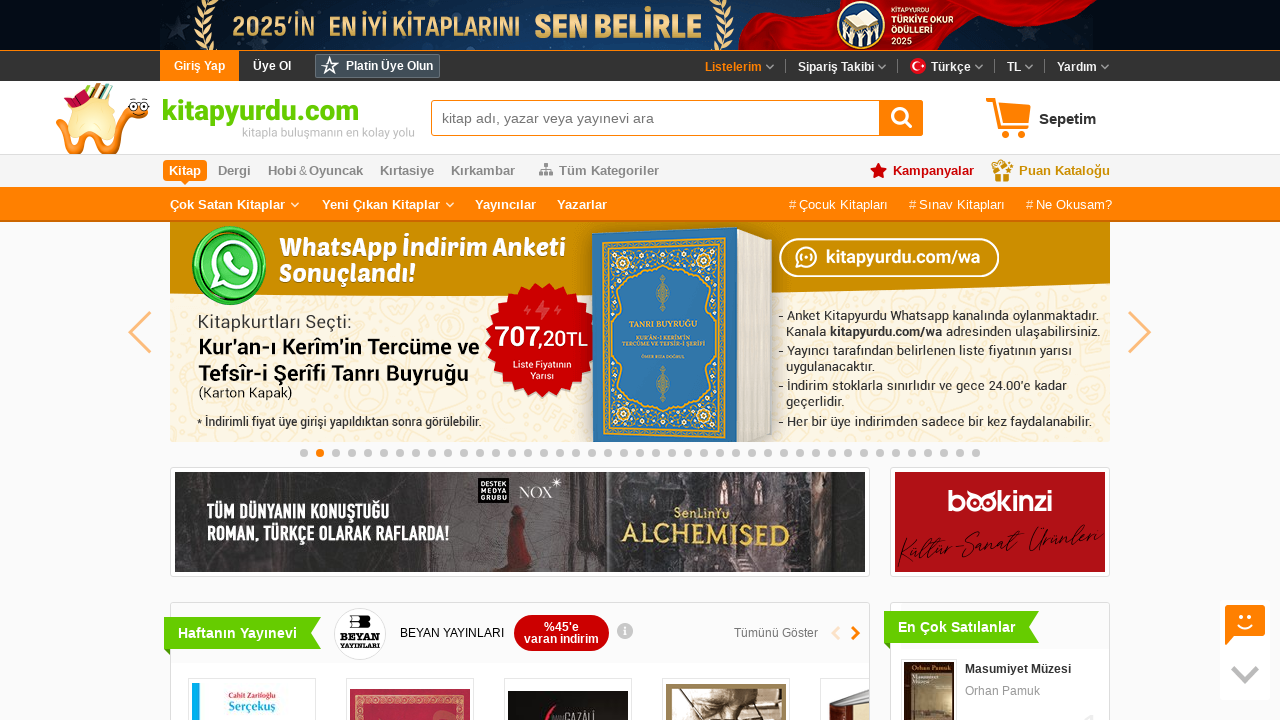

Verified all author names are in span tags
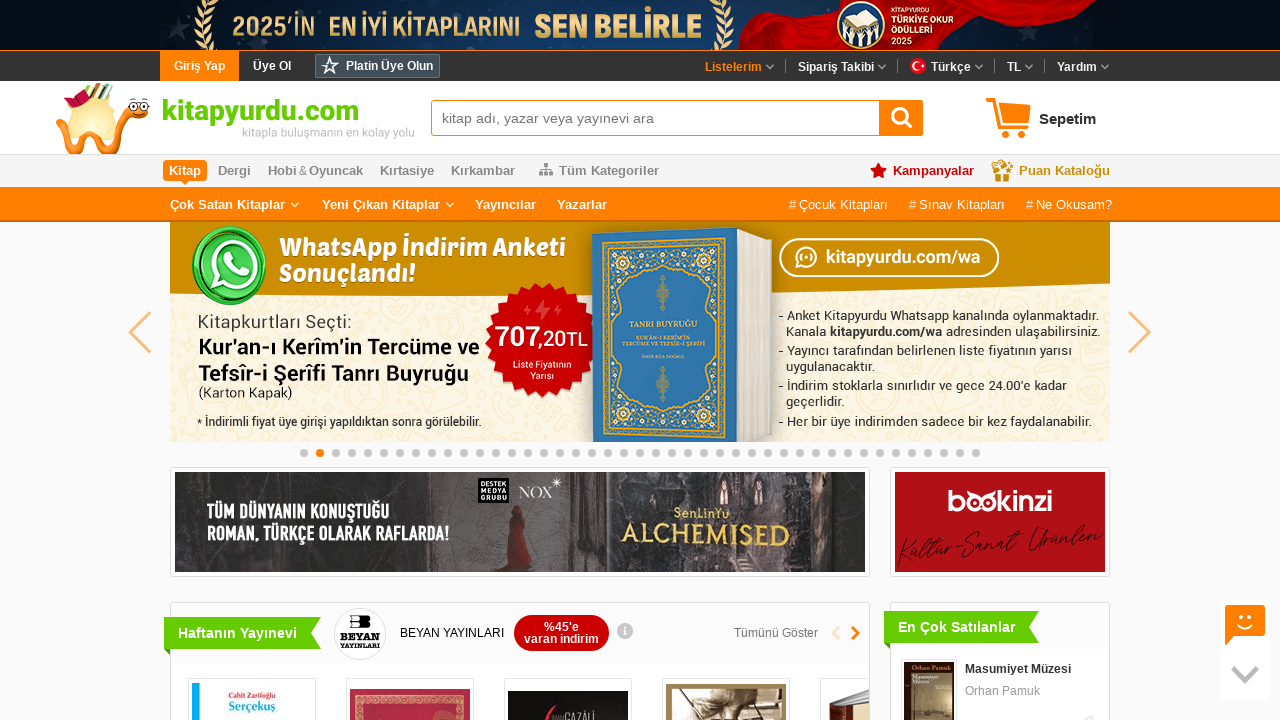

Verified author name font family is 'Arial, Helvetica, sans-serif'
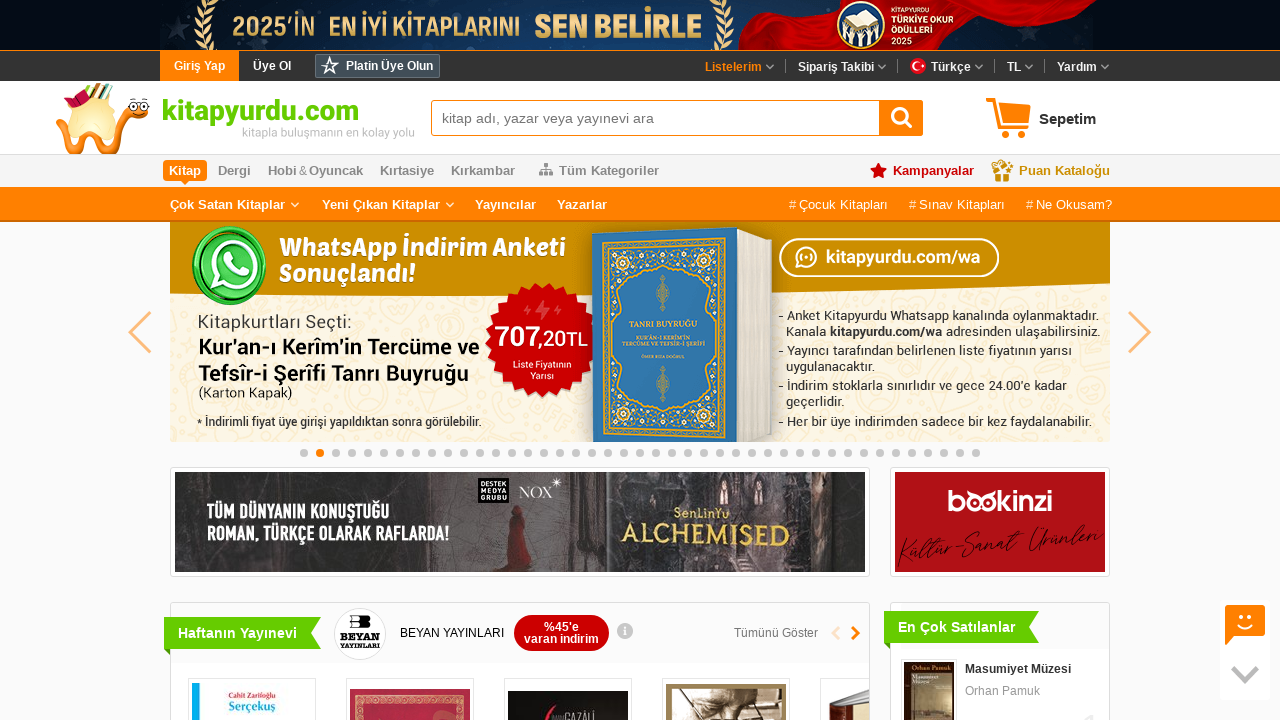

Verified first book image dimensions are 198x128 pixels
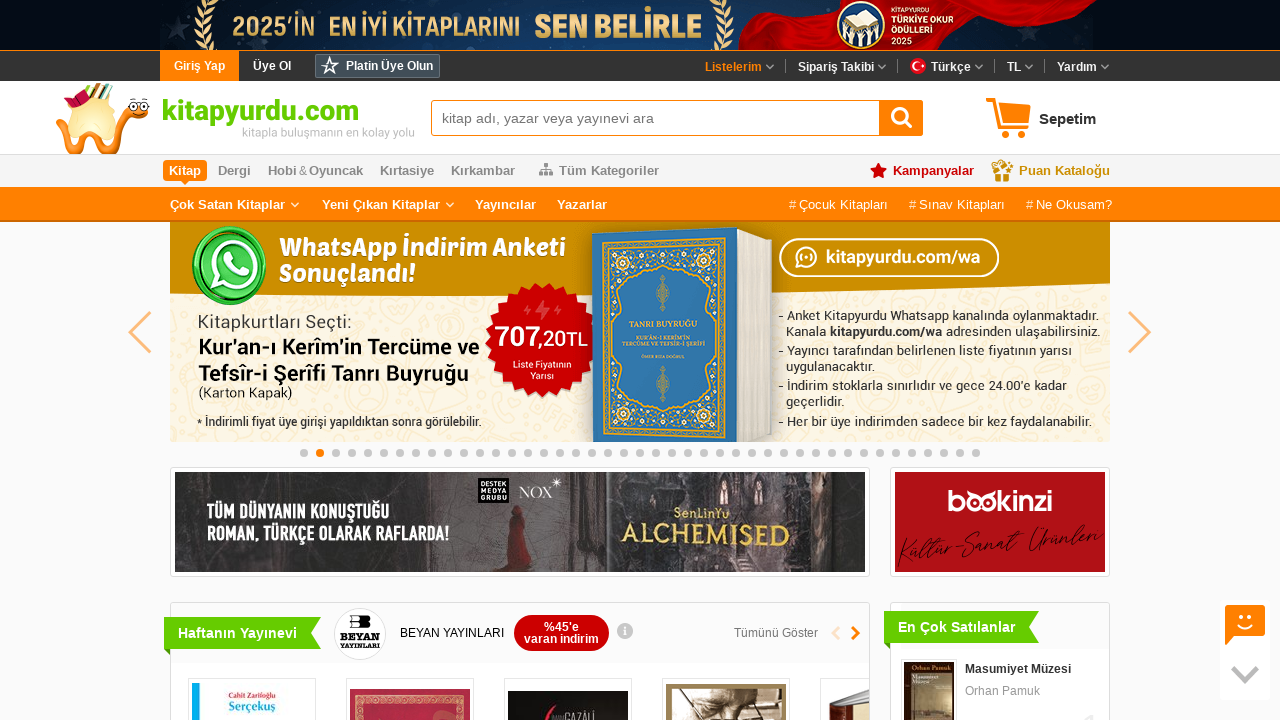

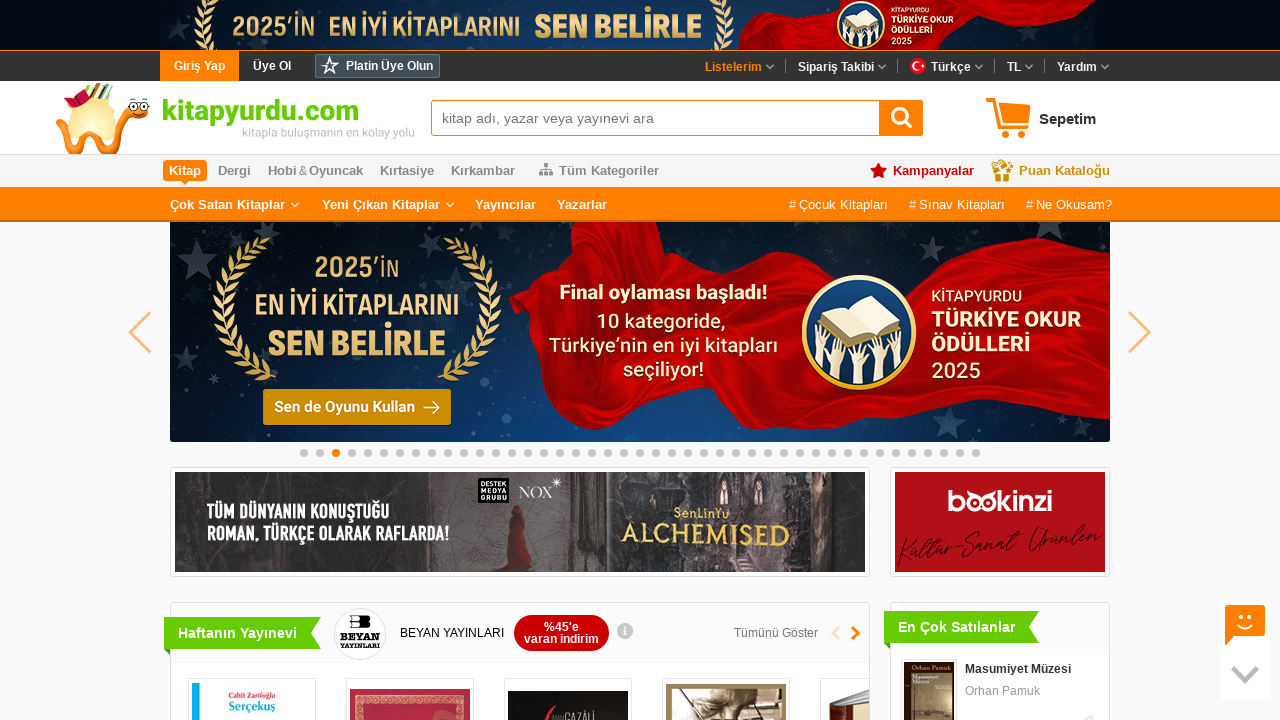